Tests CSS selector locator strategies by filling out first name, email, and last name fields on a practice form

Starting URL: https://demoqa.com/automation-practice-form

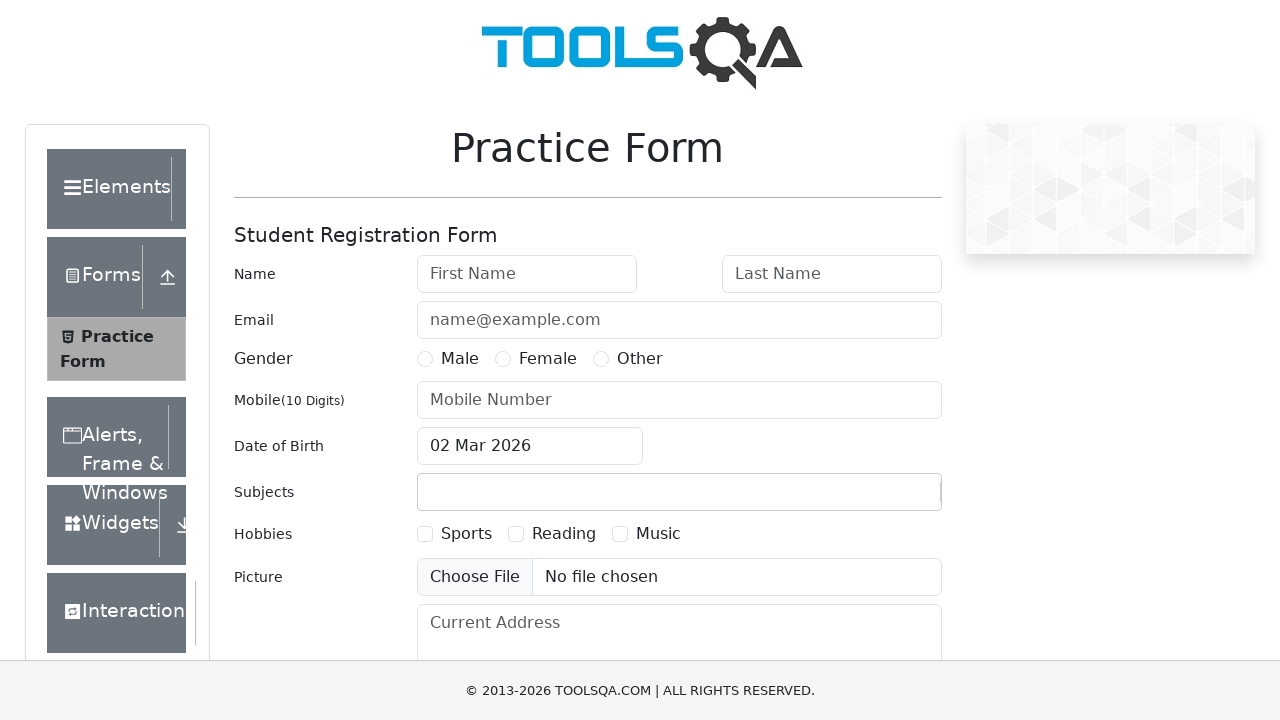

Filled first name field with 'Lukasz' using CSS id selector on input#firstName
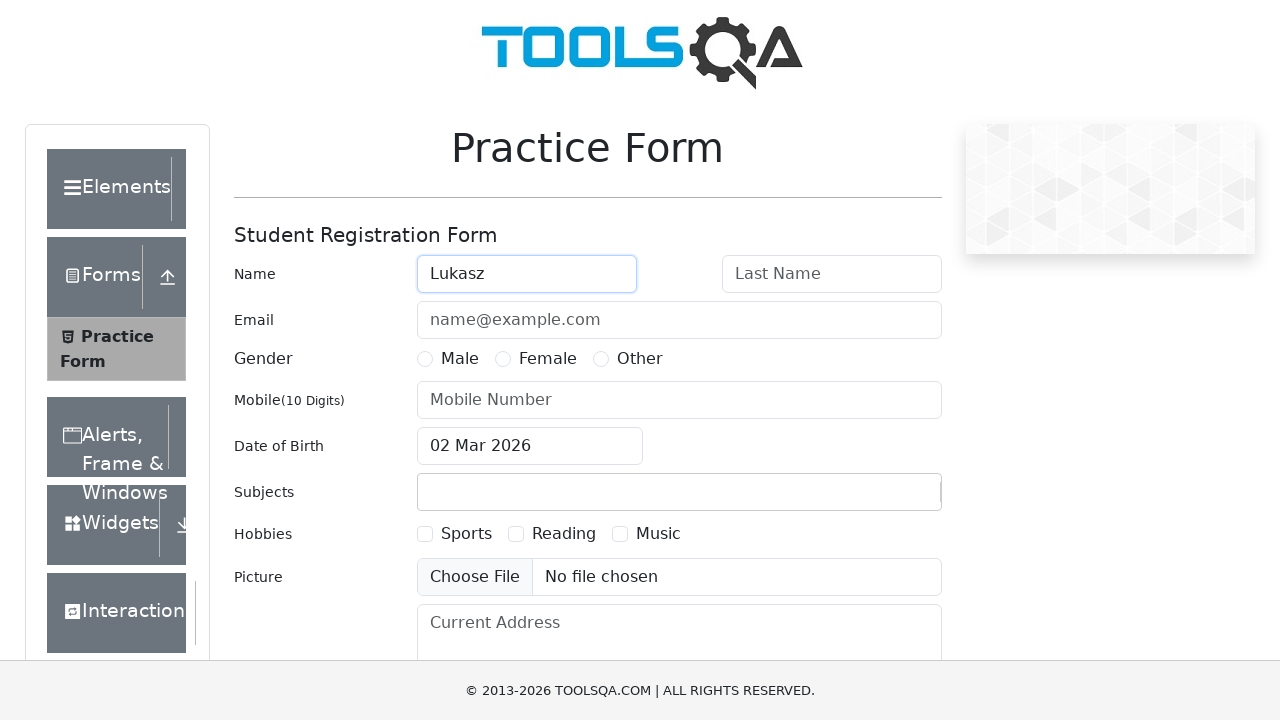

Filled email field with 'lk@op.pl' using CSS placeholder selector on input[placeholder='name@example.com']
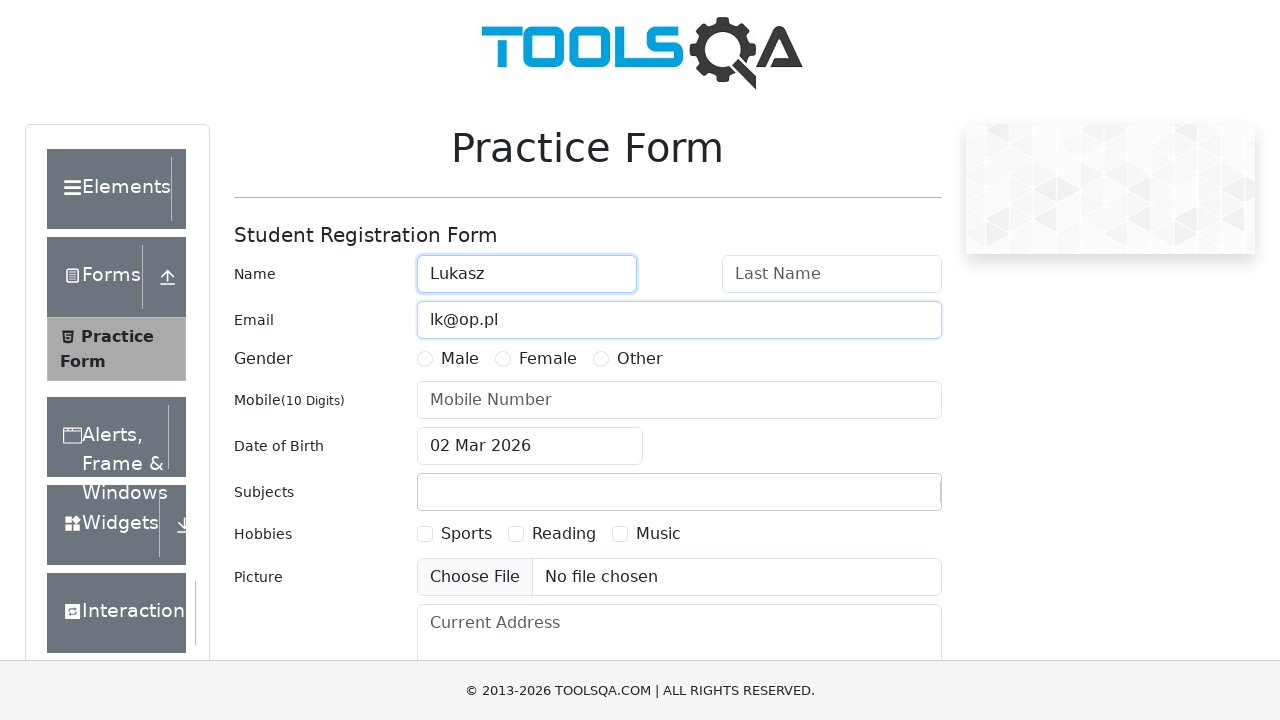

Filled last name field with 'Kop' using CSS placeholder selector on input[placeholder='Last Name']
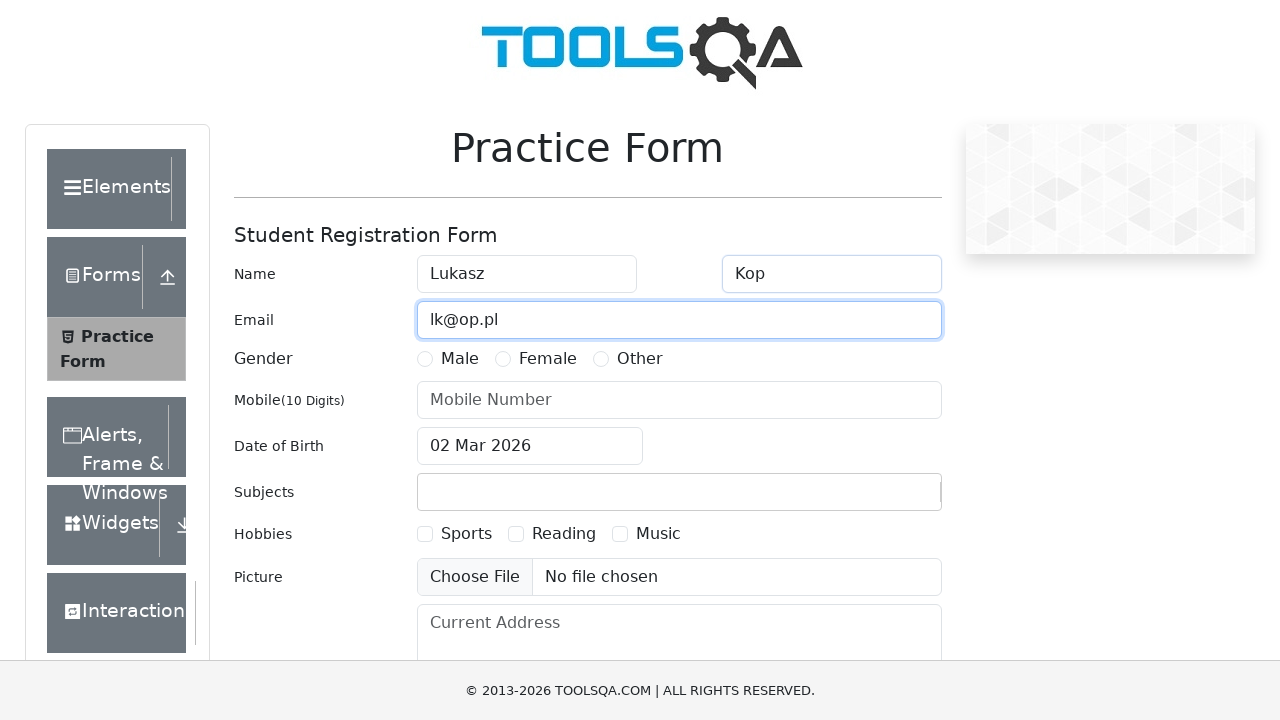

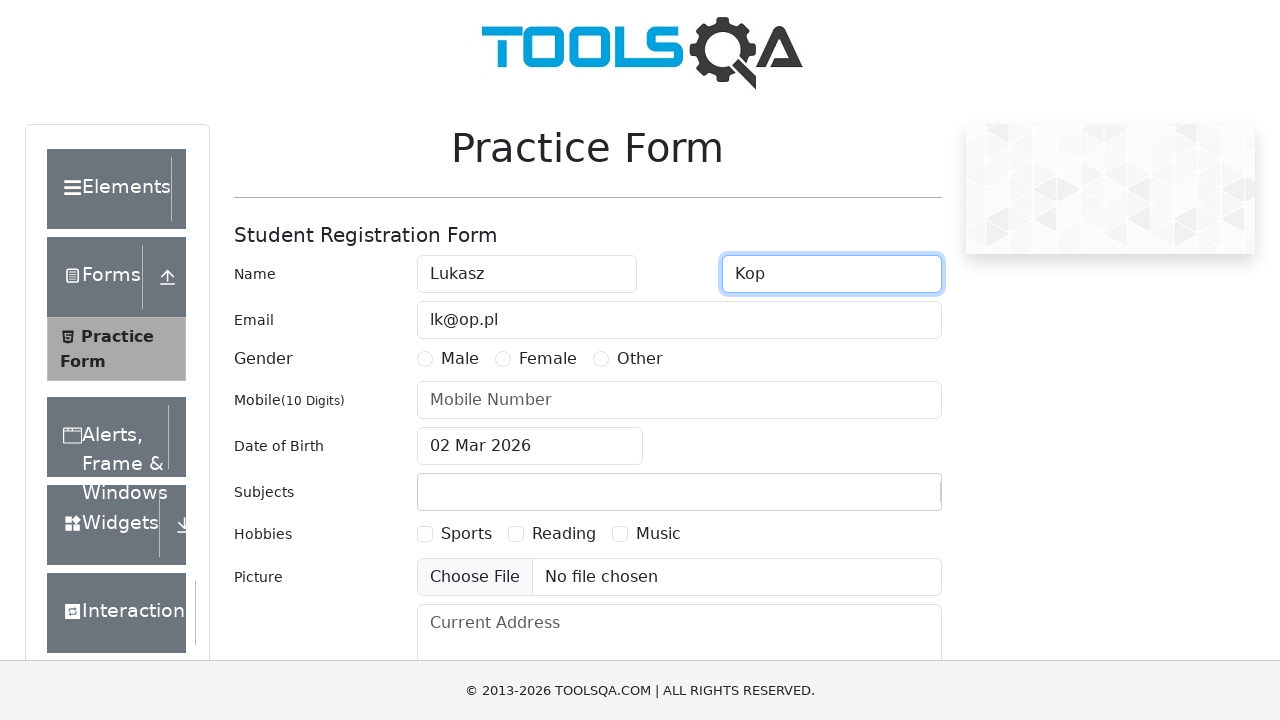